Tests unchecking a checkbox that is initially checked

Starting URL: https://bonigarcia.dev/selenium-webdriver-java/web-form.html

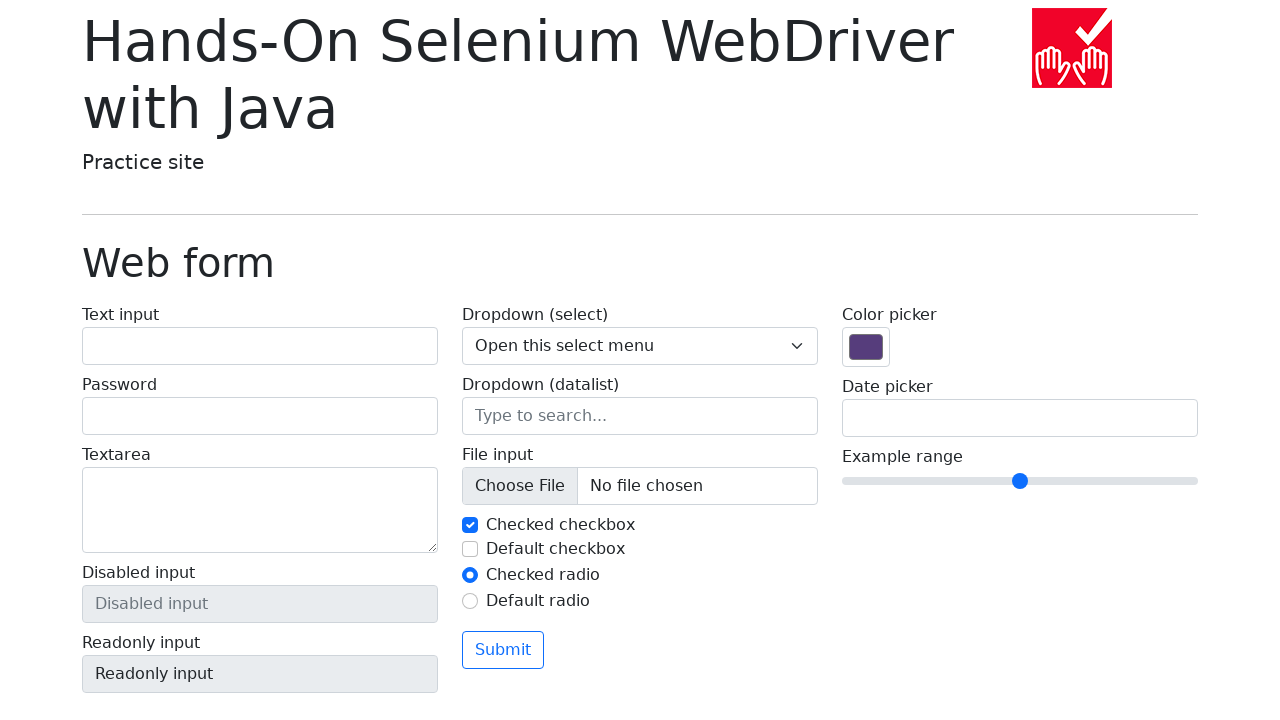

Navigated to web form page
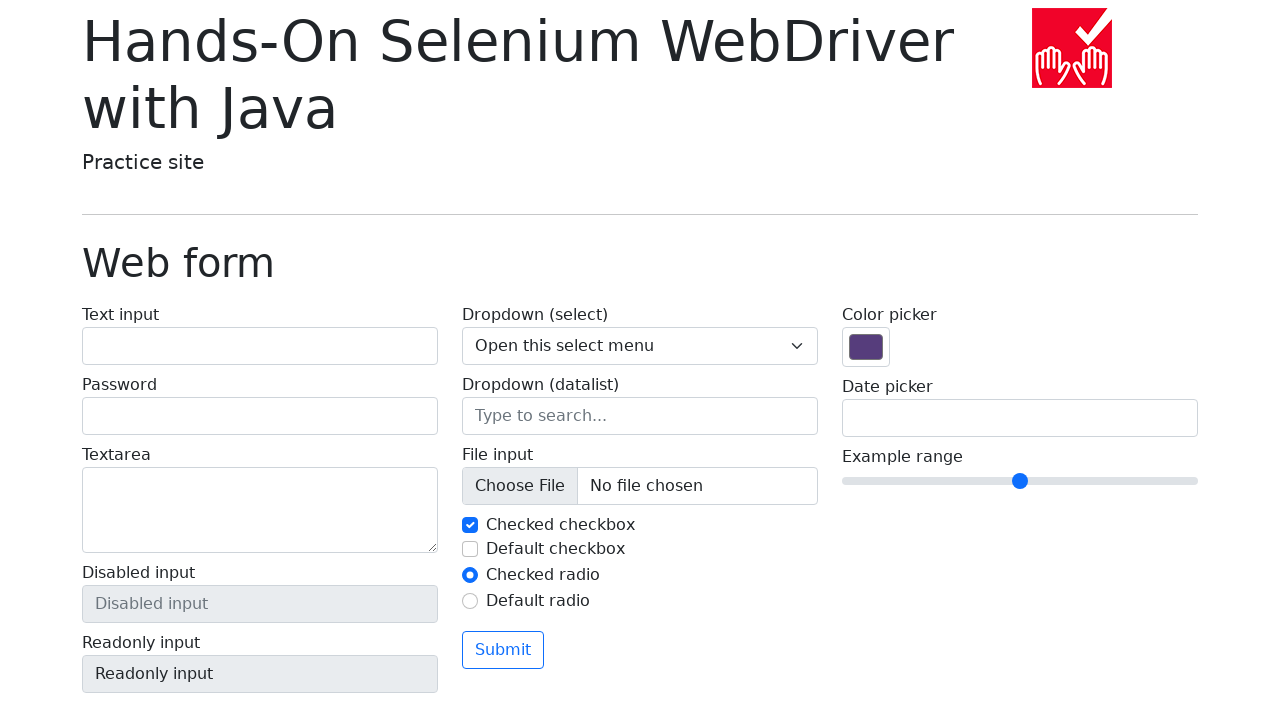

Clicked checkbox to uncheck it at (470, 525) on input#my-check-1
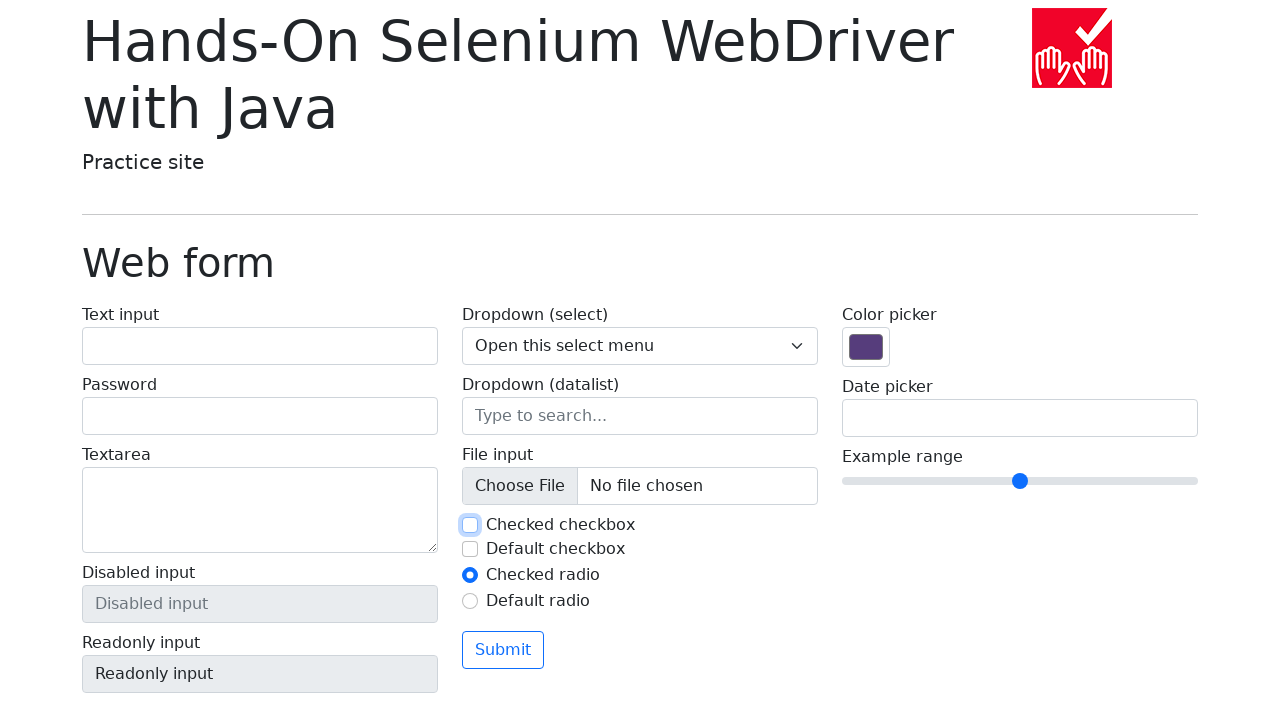

Verified checkbox is unchecked
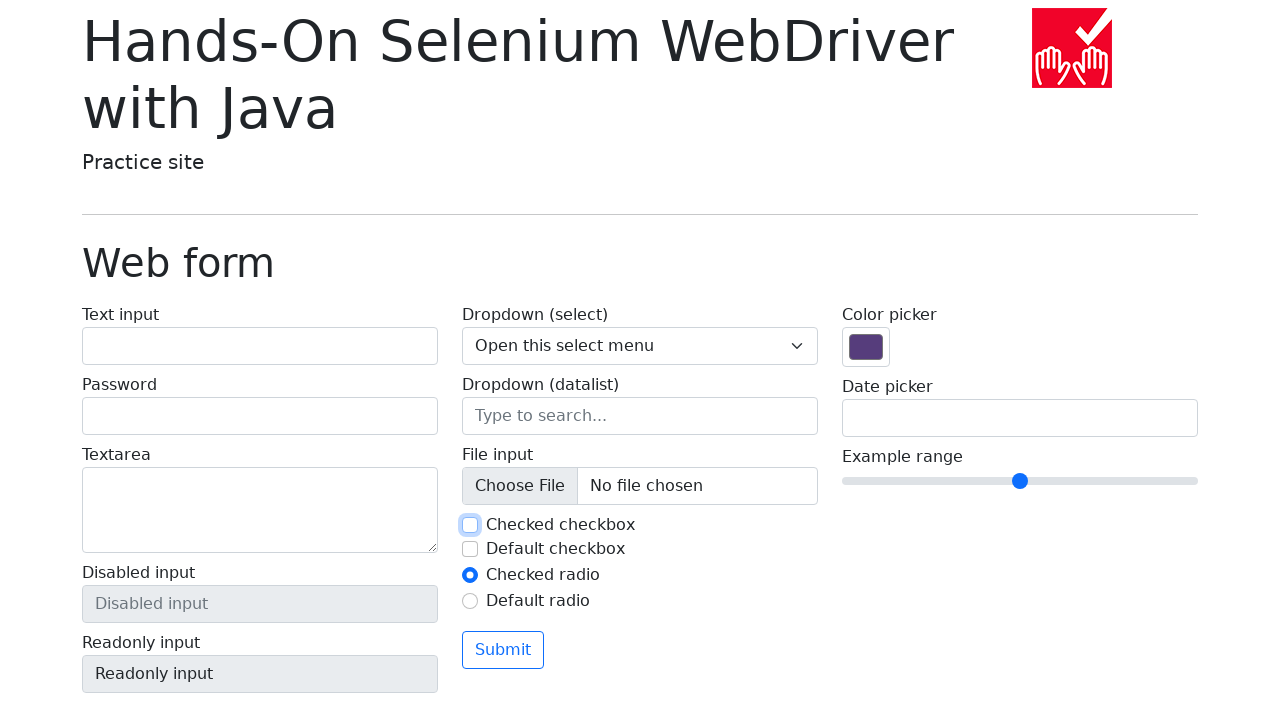

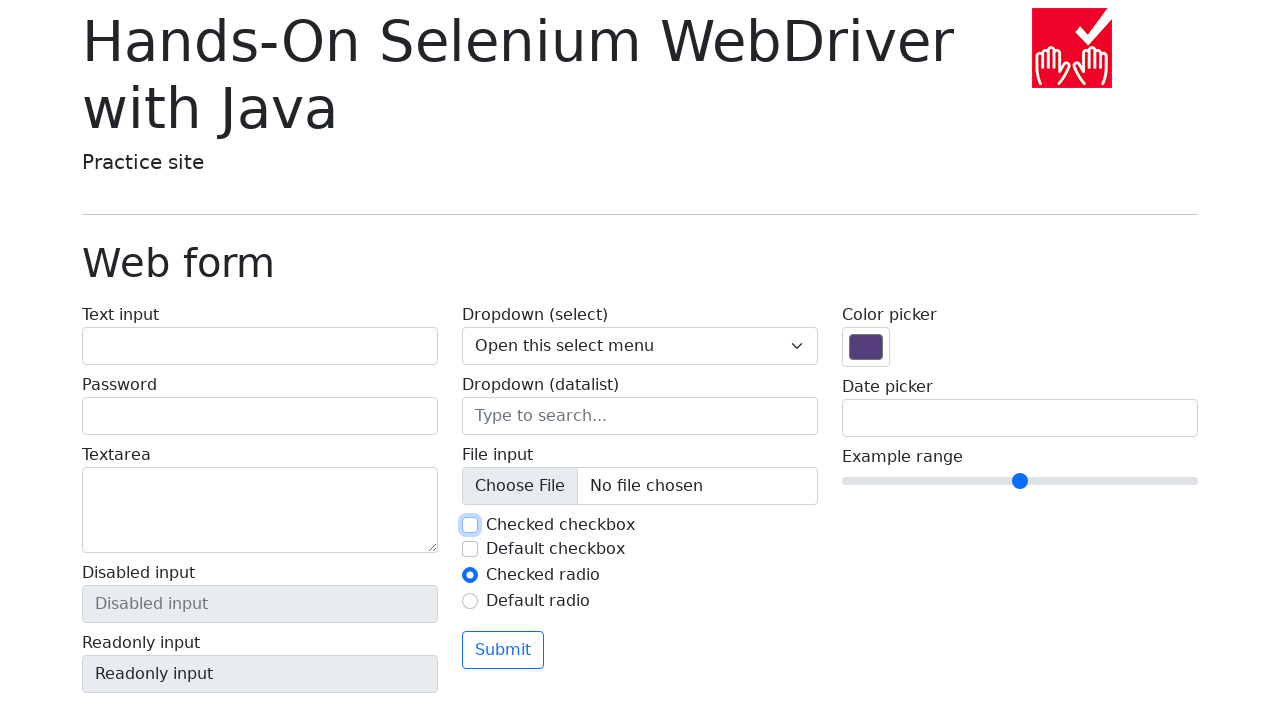